Tests login form validation by attempting to login with an empty username field and verifying the error message

Starting URL: https://www.saucedemo.com/

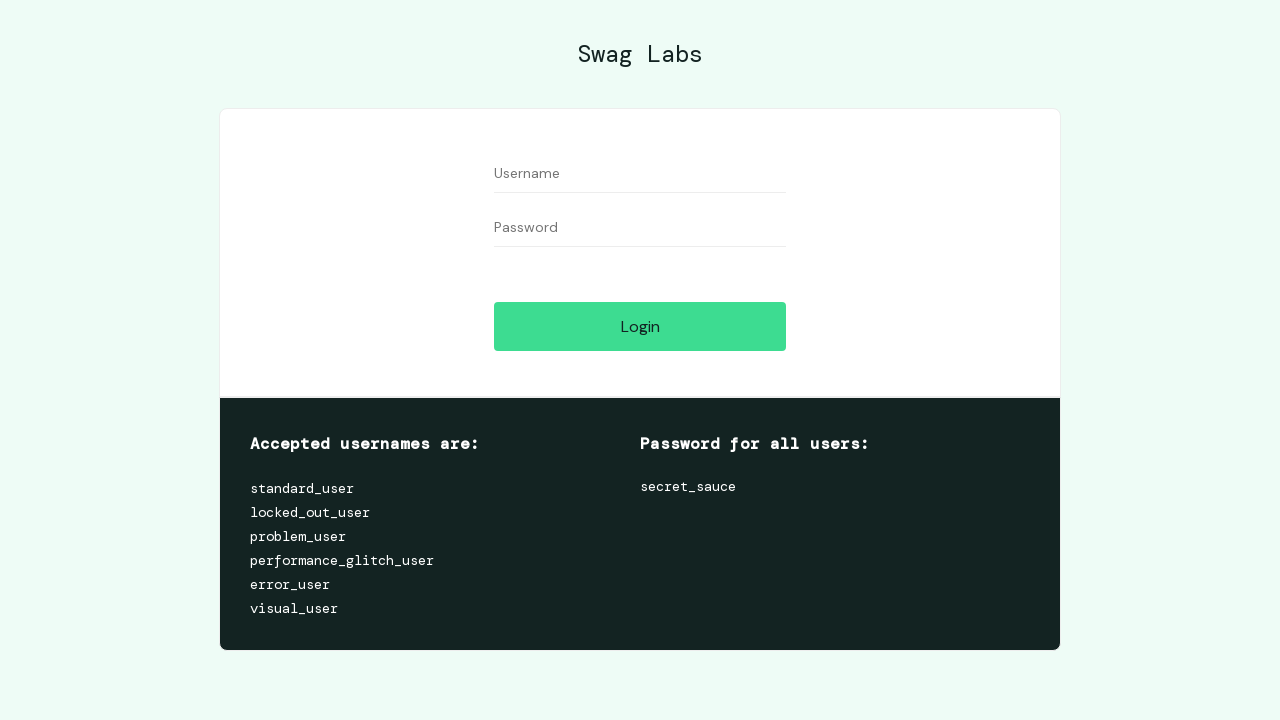

Navigated to Sauce Demo login page
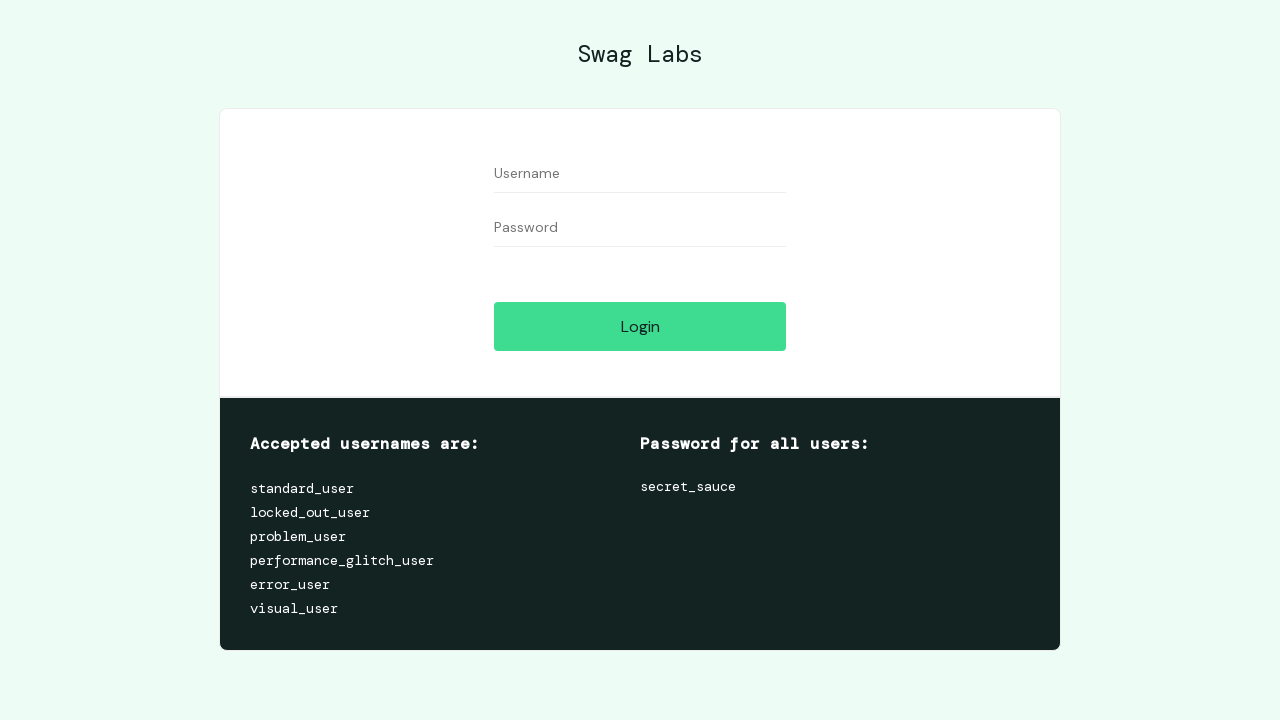

Left username field empty on input[data-test="username"]
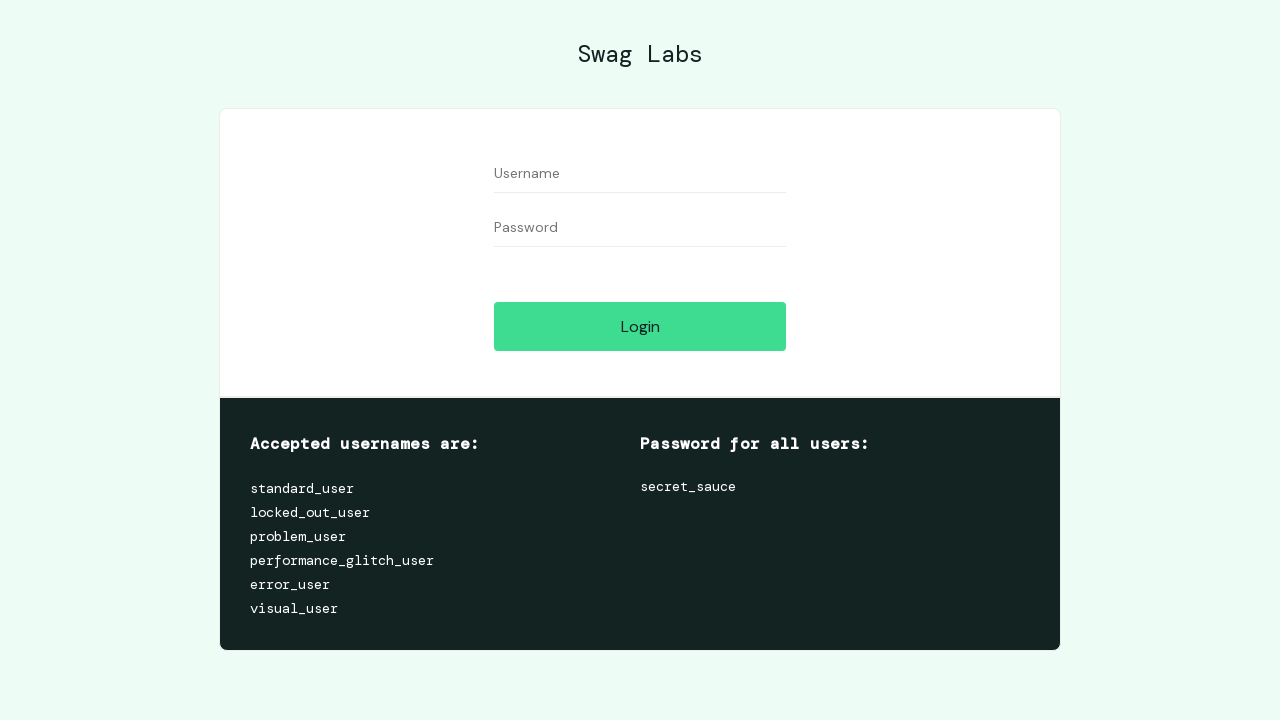

Filled password field with 'secret_sauce' on input[data-test="password"]
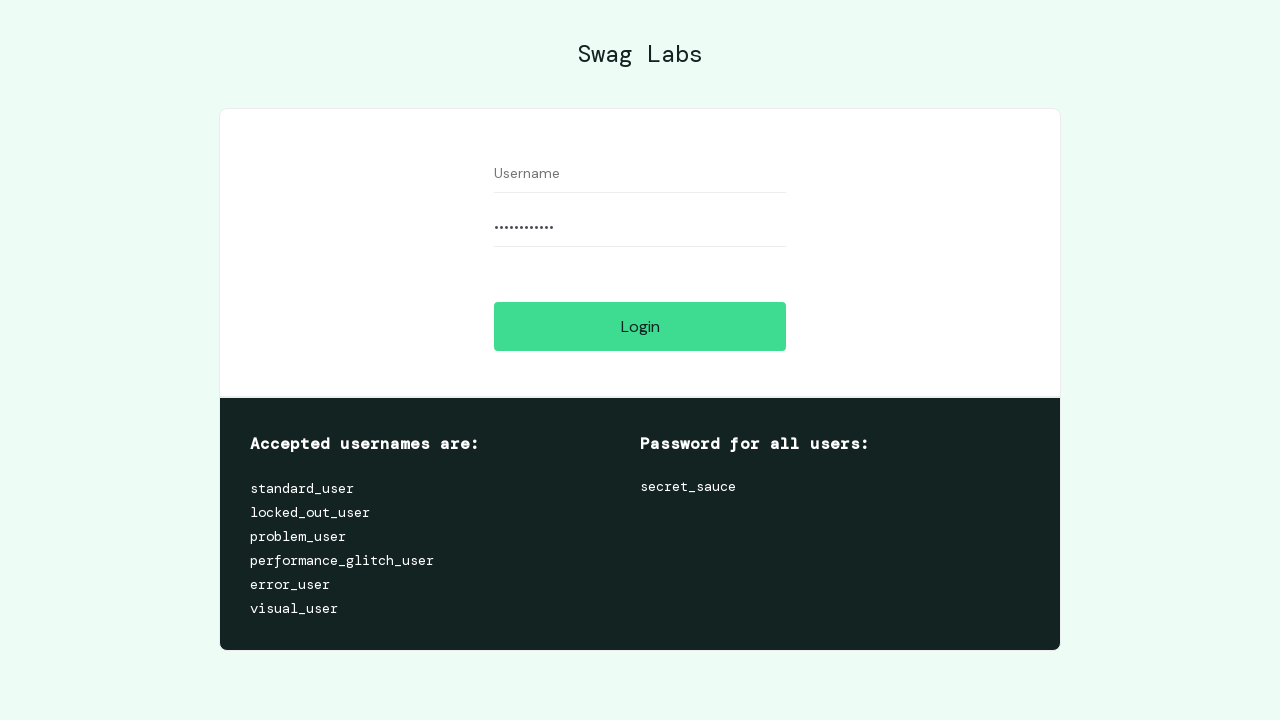

Clicked login button at (640, 326) on input[data-test="login-button"]
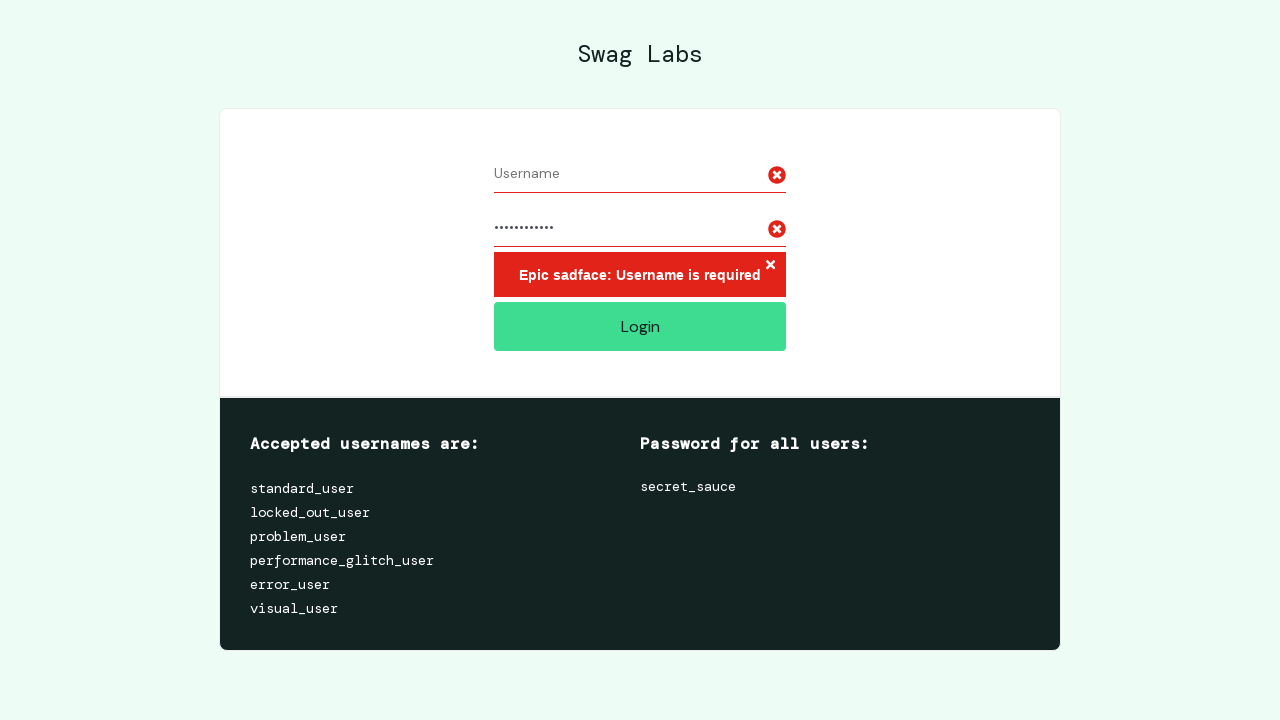

Error message appeared - validation successful
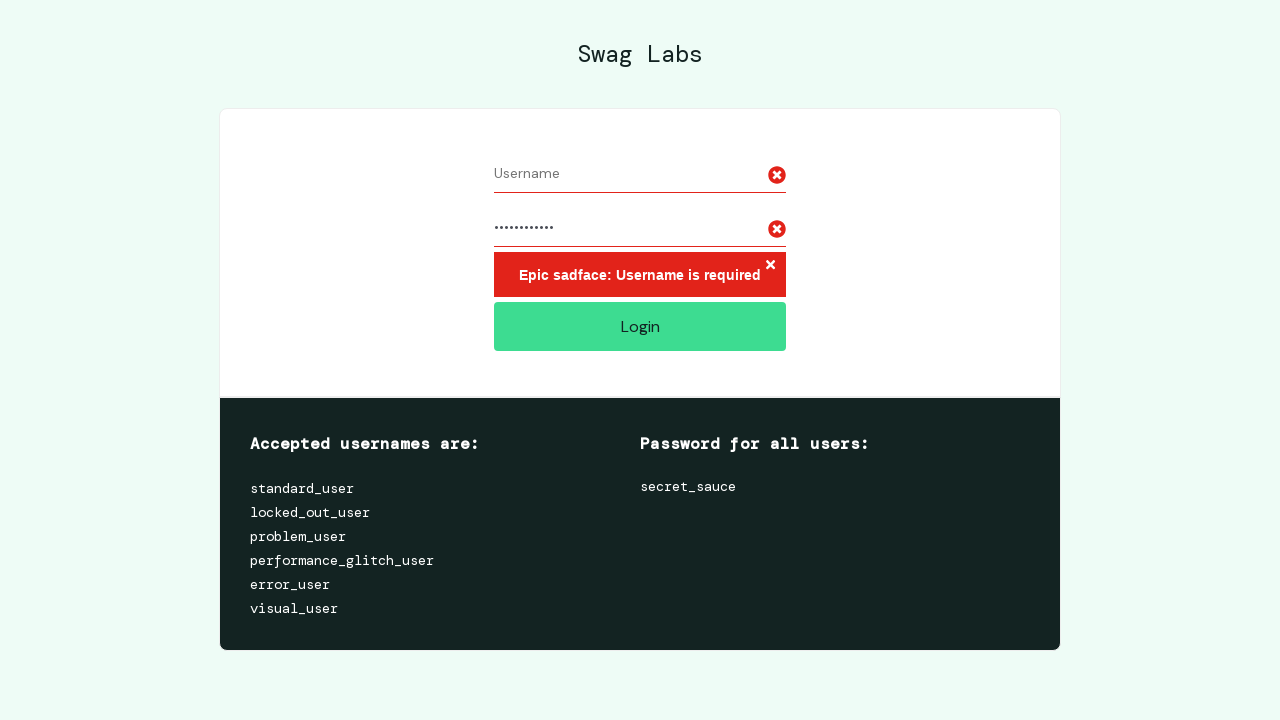

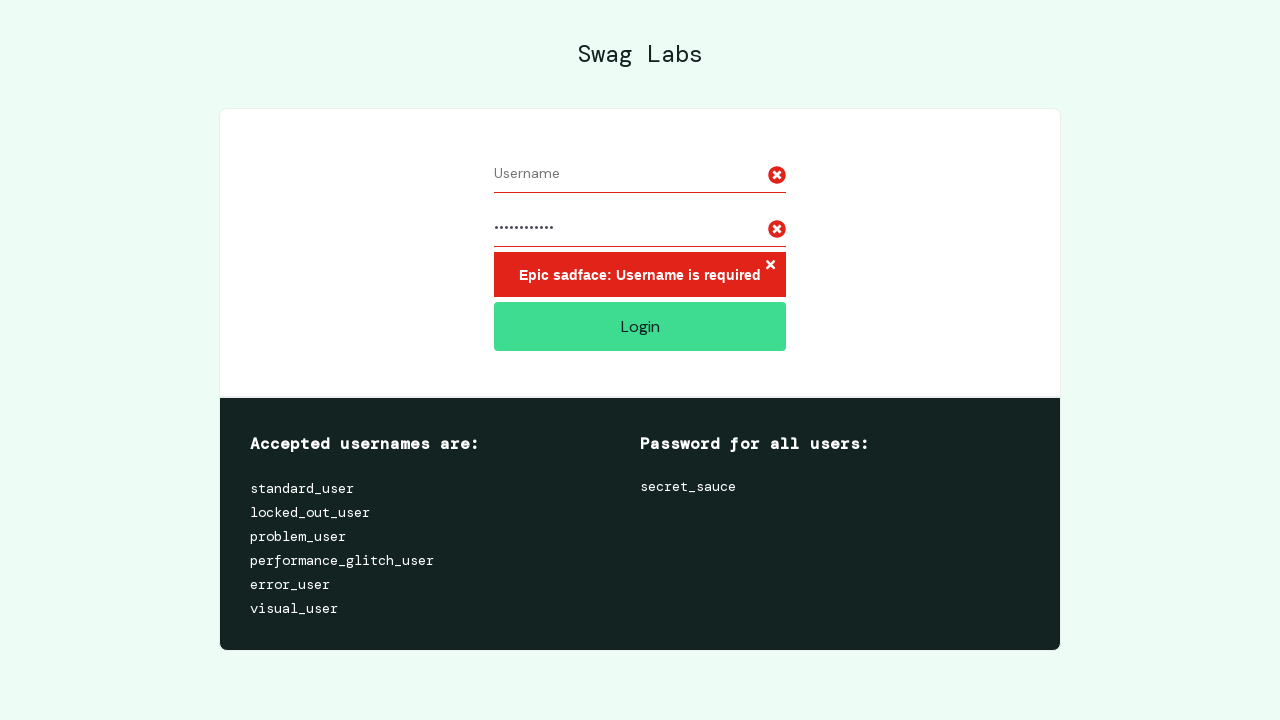